Navigates to Python.org homepage and interacts with the events section to verify event information is displayed

Starting URL: https://www.python.org/

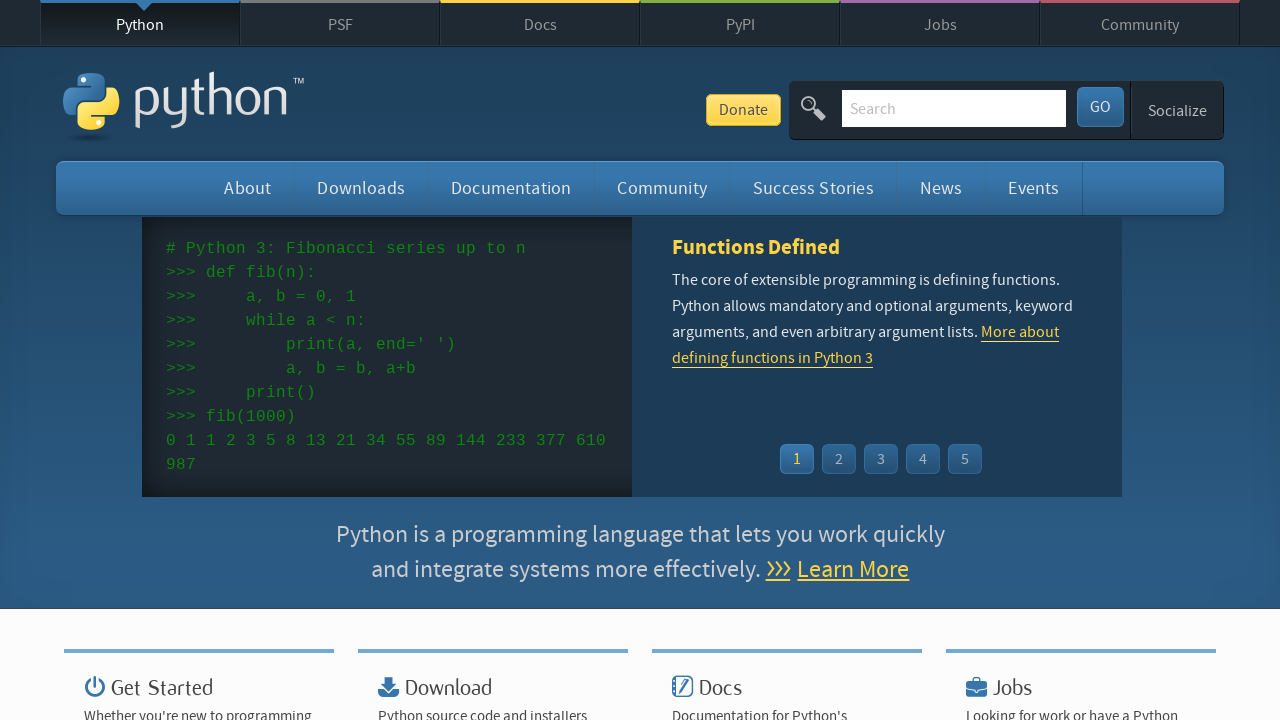

Navigated to Python.org homepage
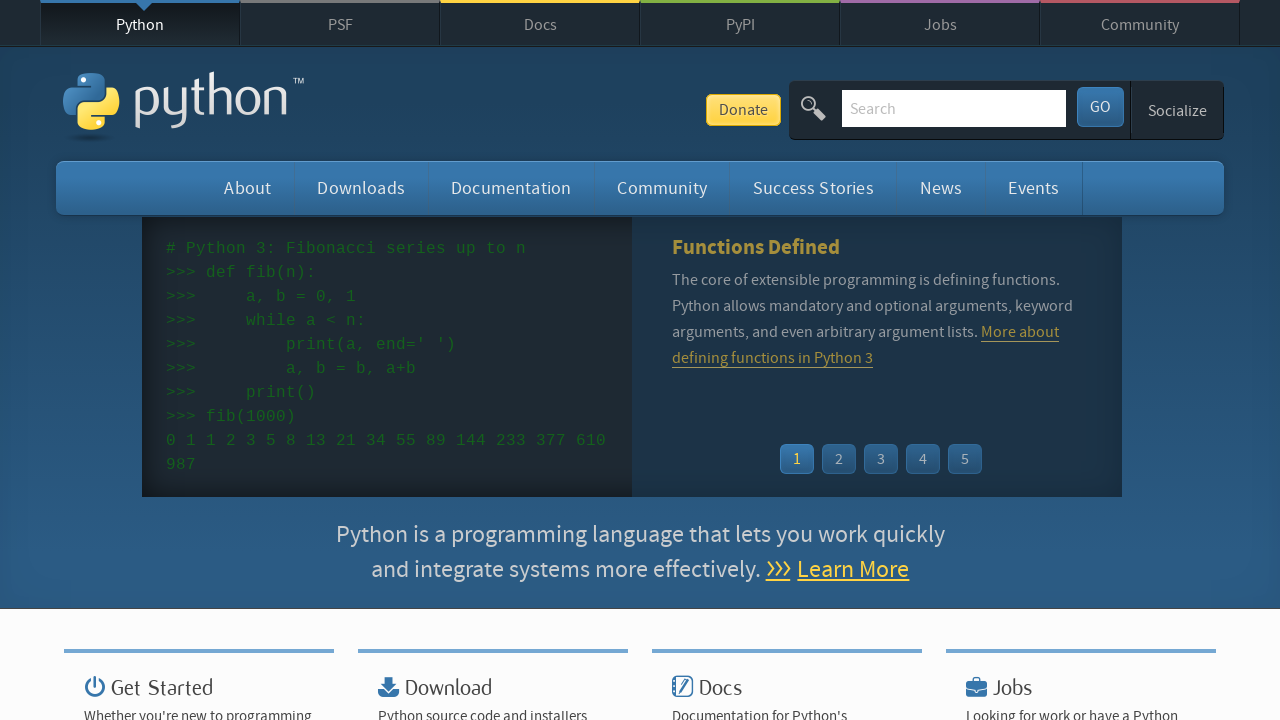

Events section container loaded
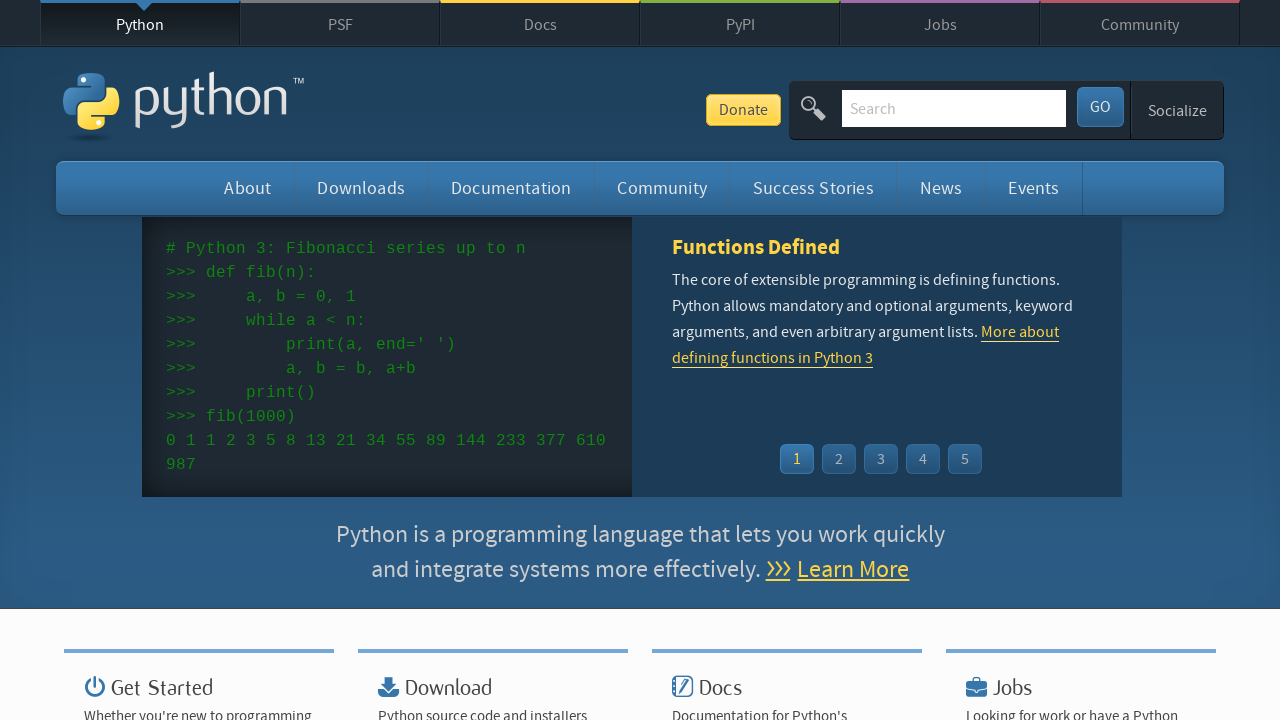

Event date/time elements are present
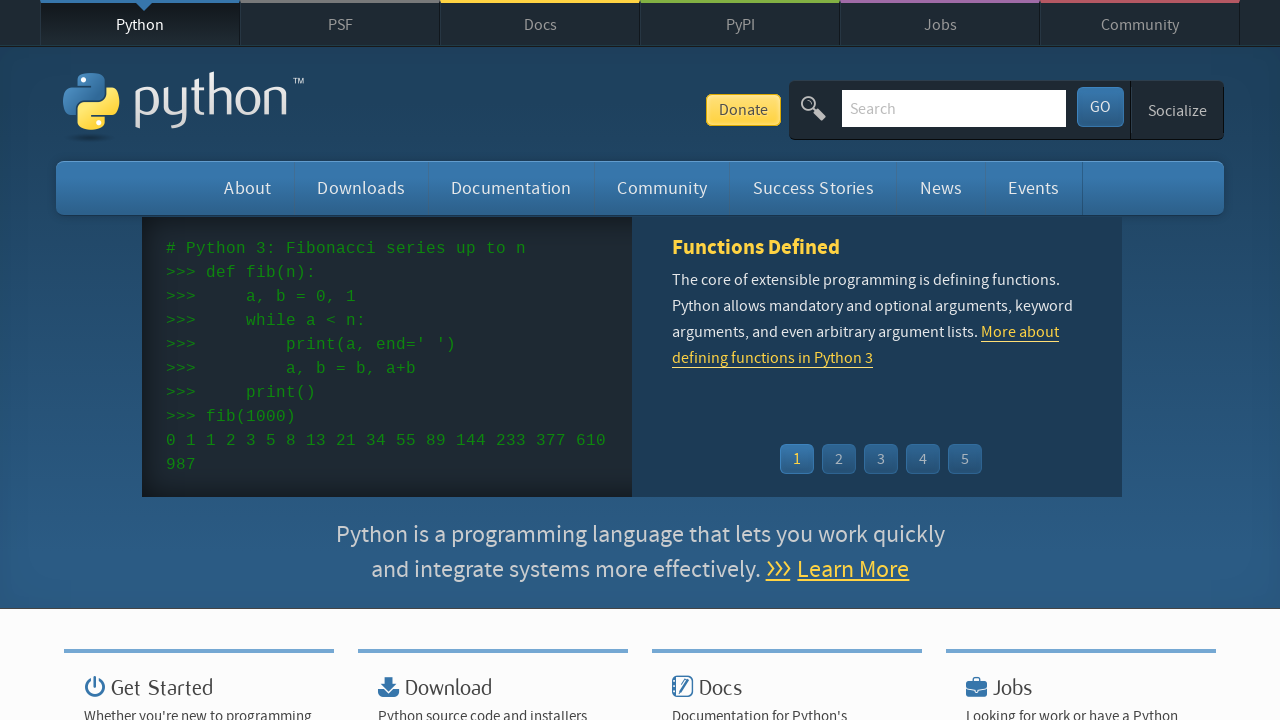

Event link elements are present and events section is fully interactive
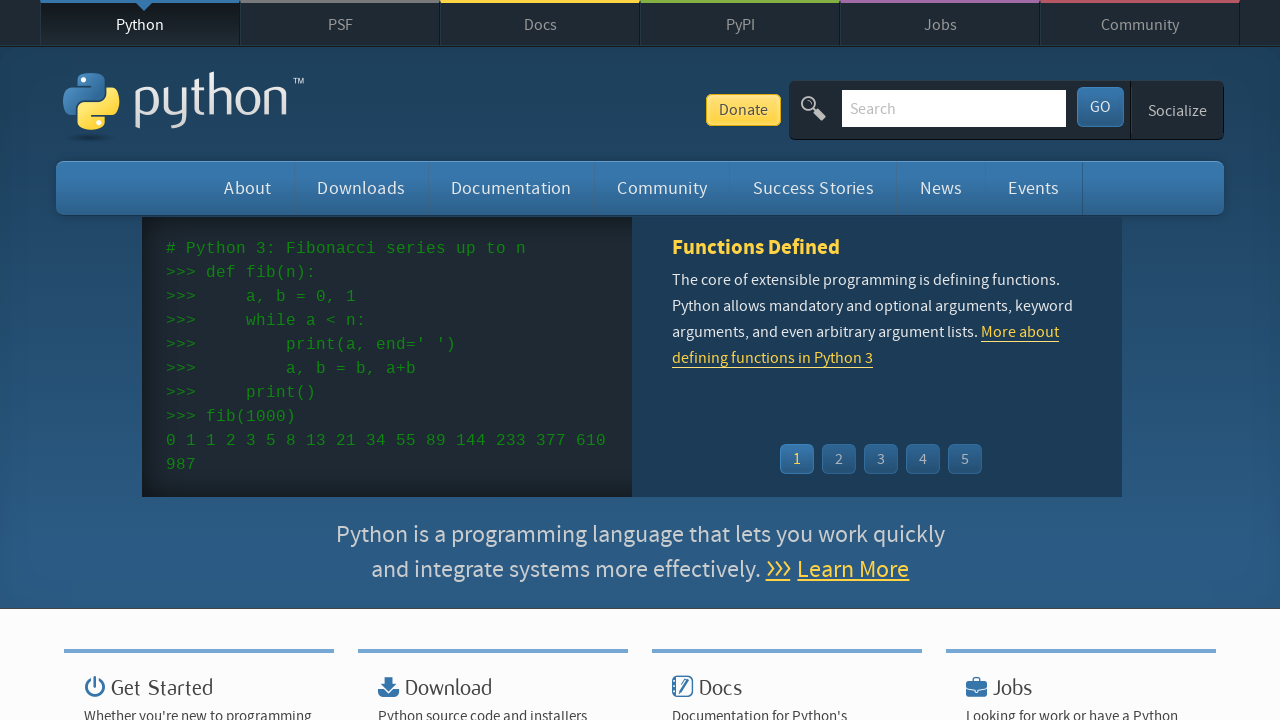

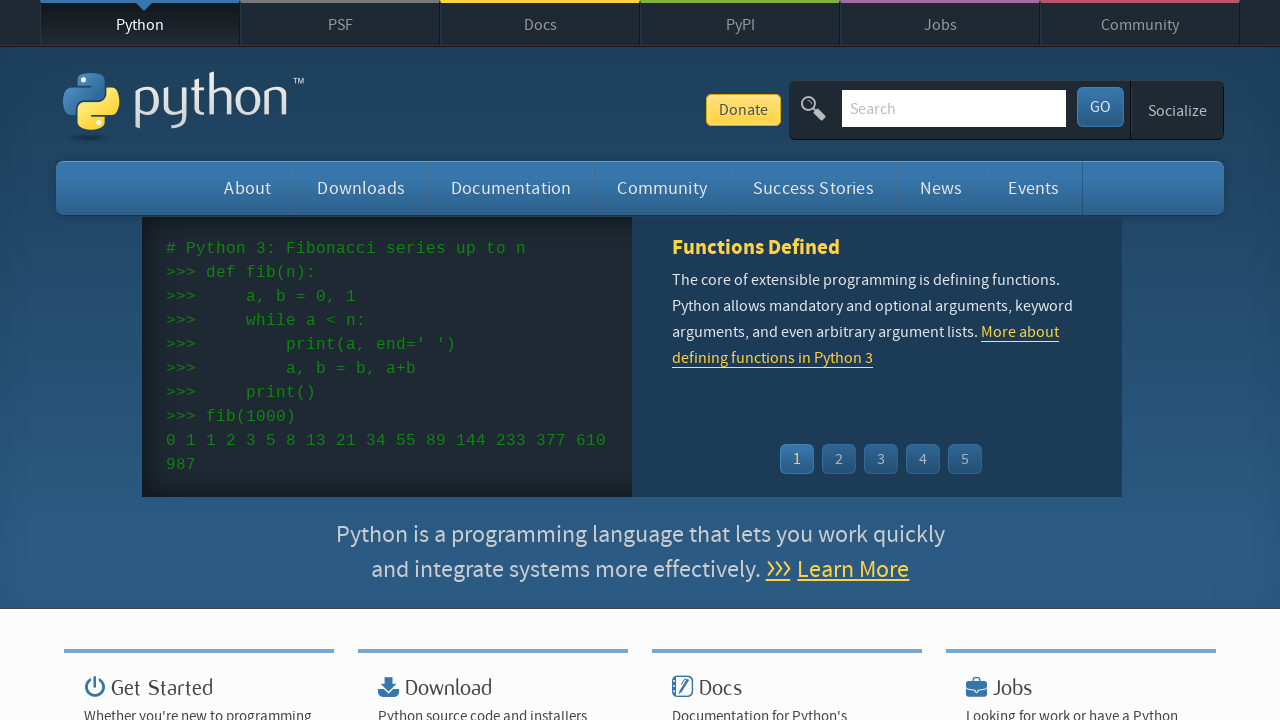